Tests drag and drop functionality on jQuery UI demo page by dragging an element onto a droppable target and verifying the drop was successful

Starting URL: https://jqueryui.com/droppable/

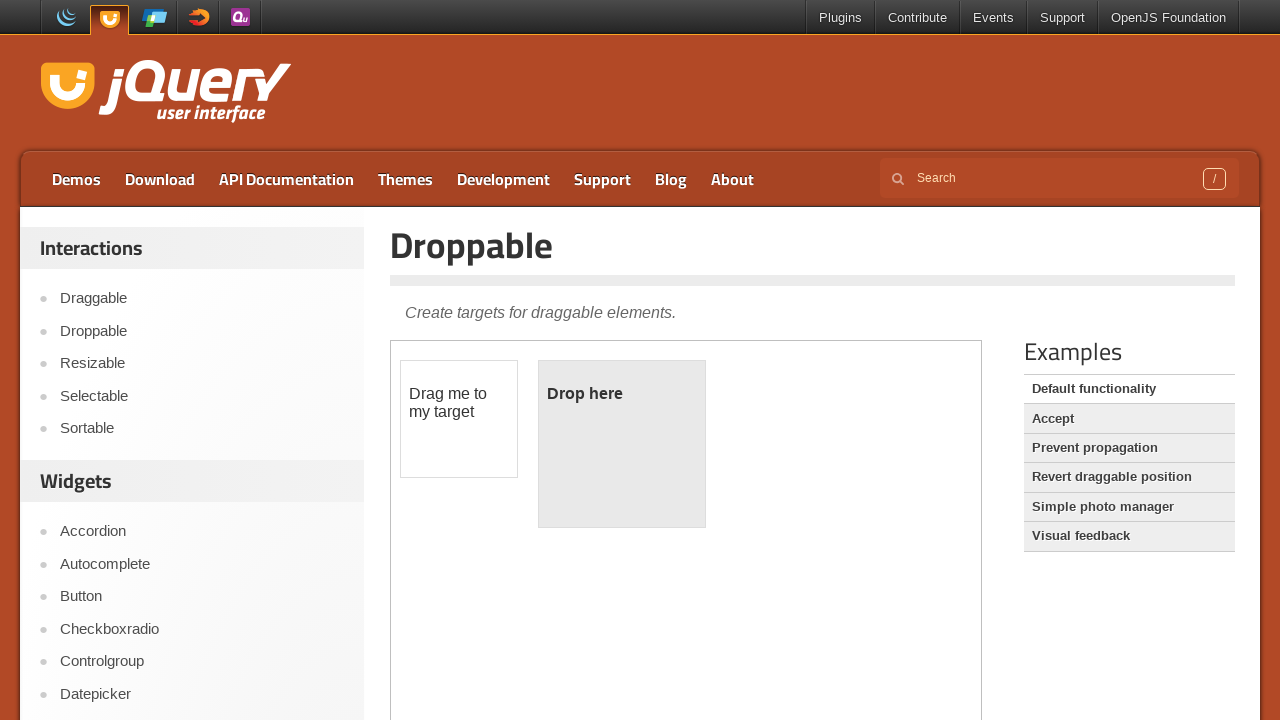

Located iframe containing drag and drop demo
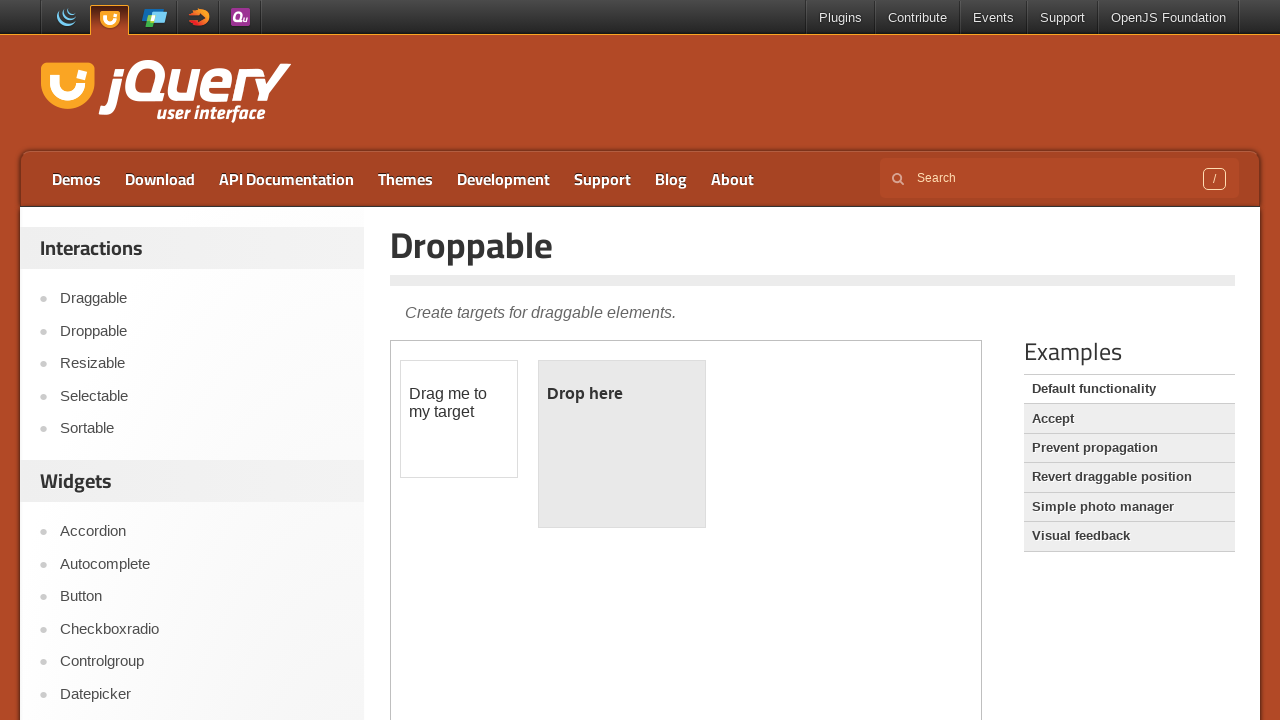

Located draggable element
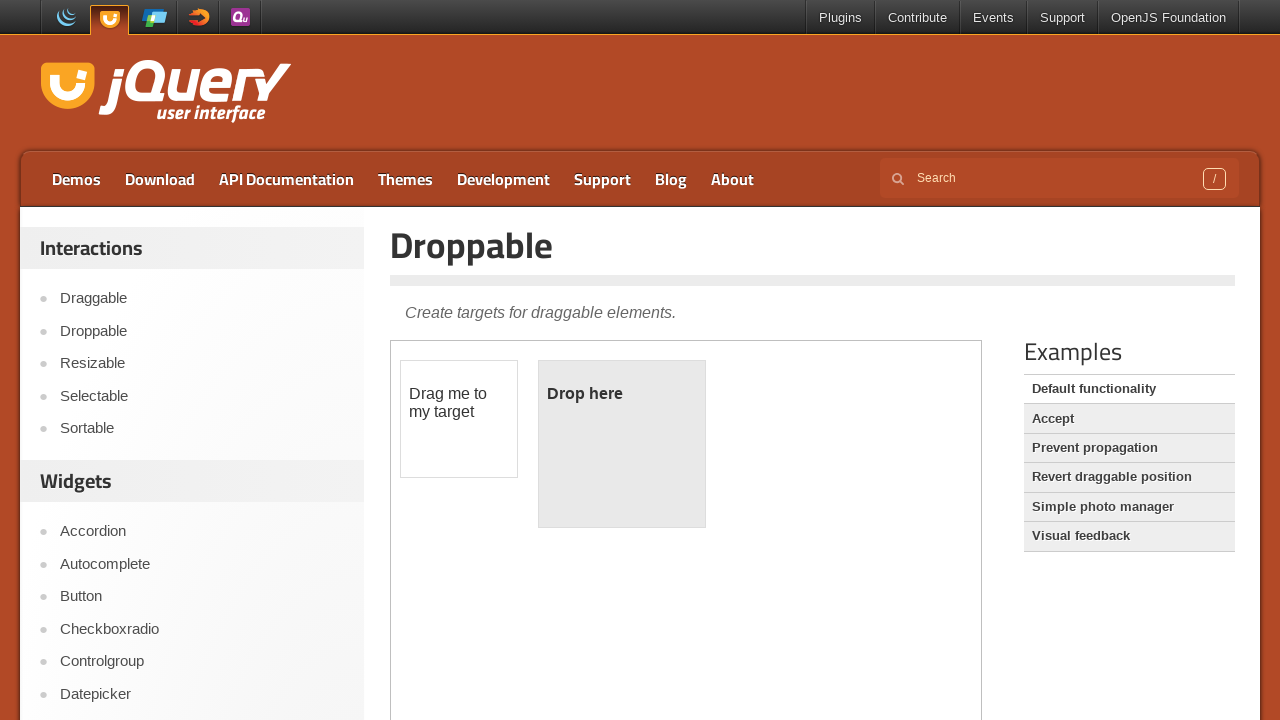

Located droppable target element
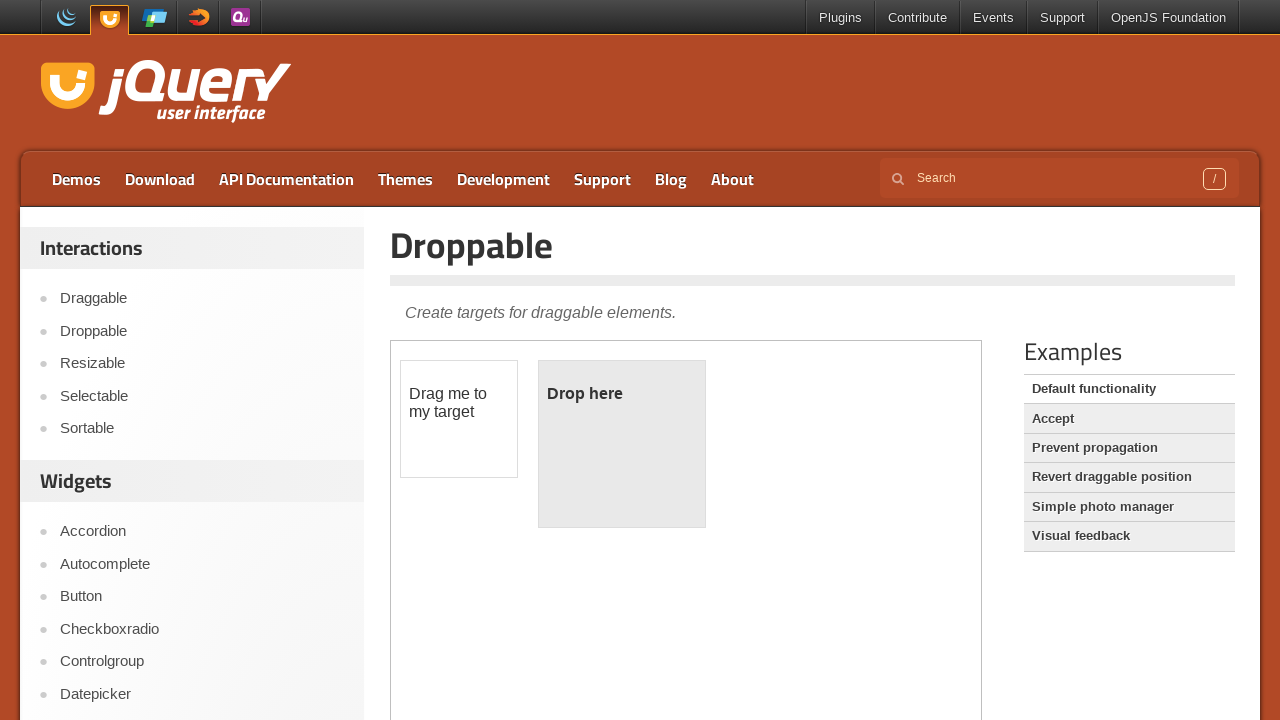

Dragged element onto droppable target at (622, 444)
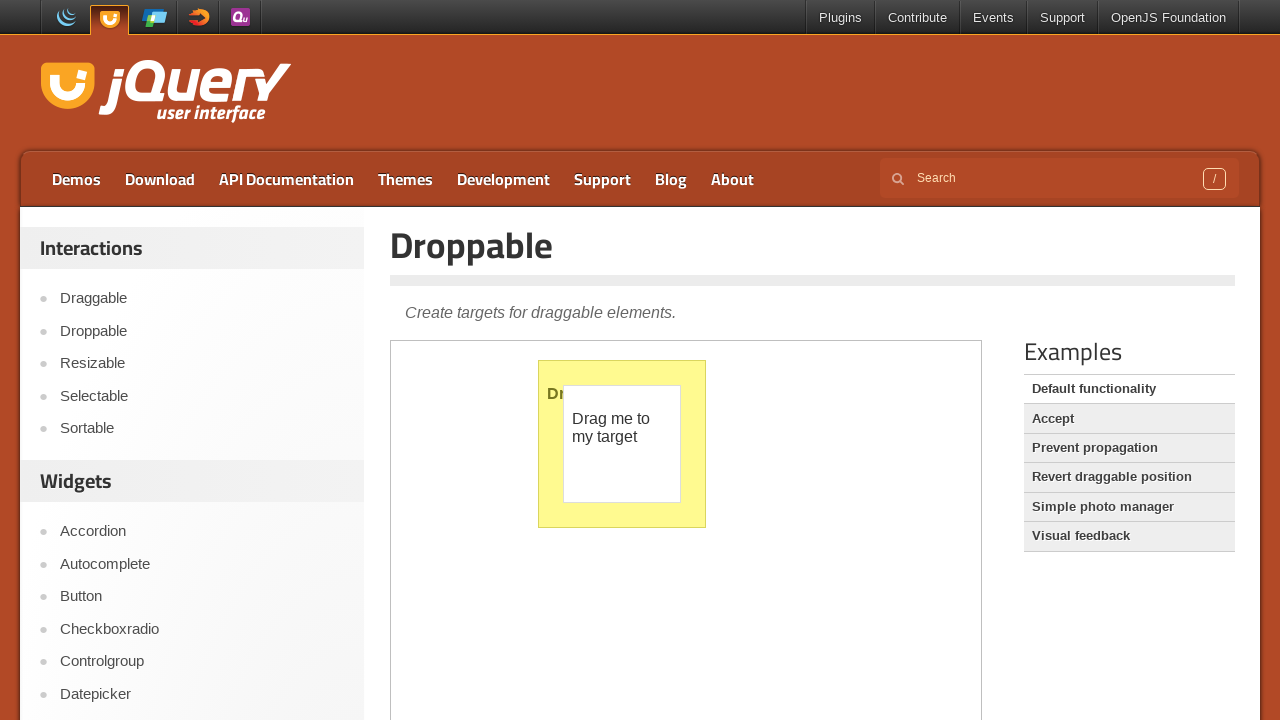

Verified droppable element is visible after successful drop
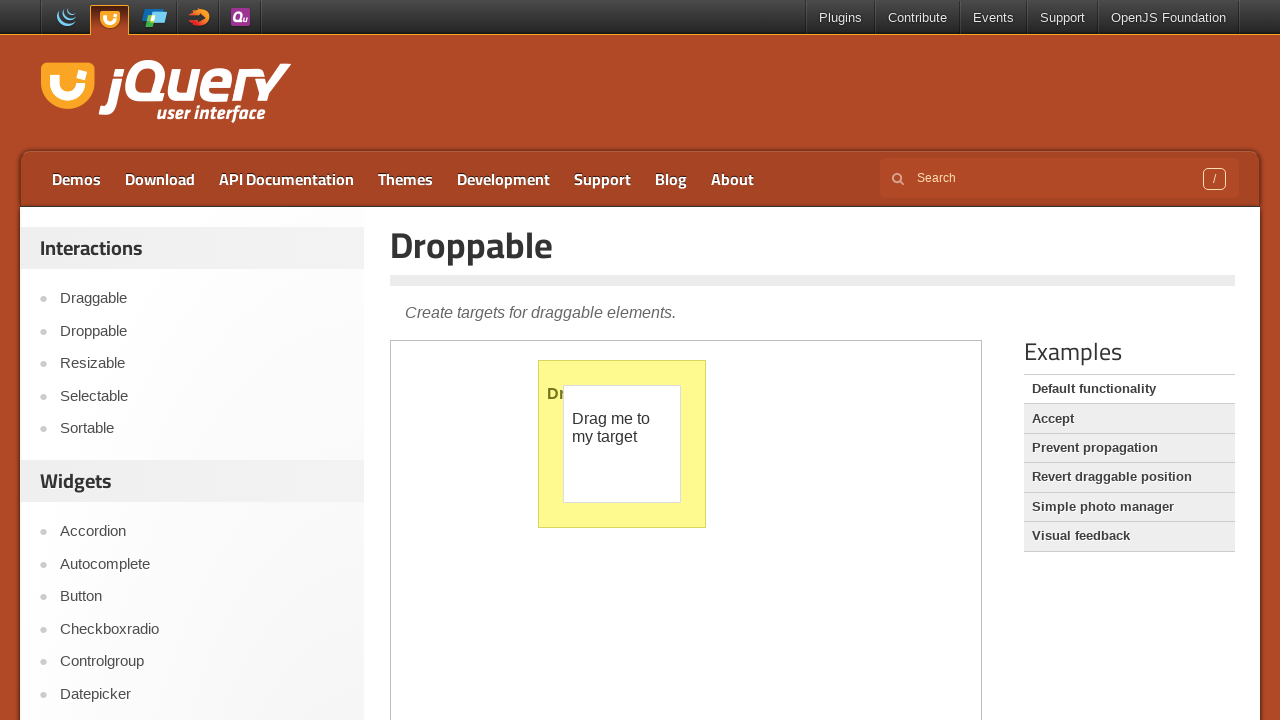

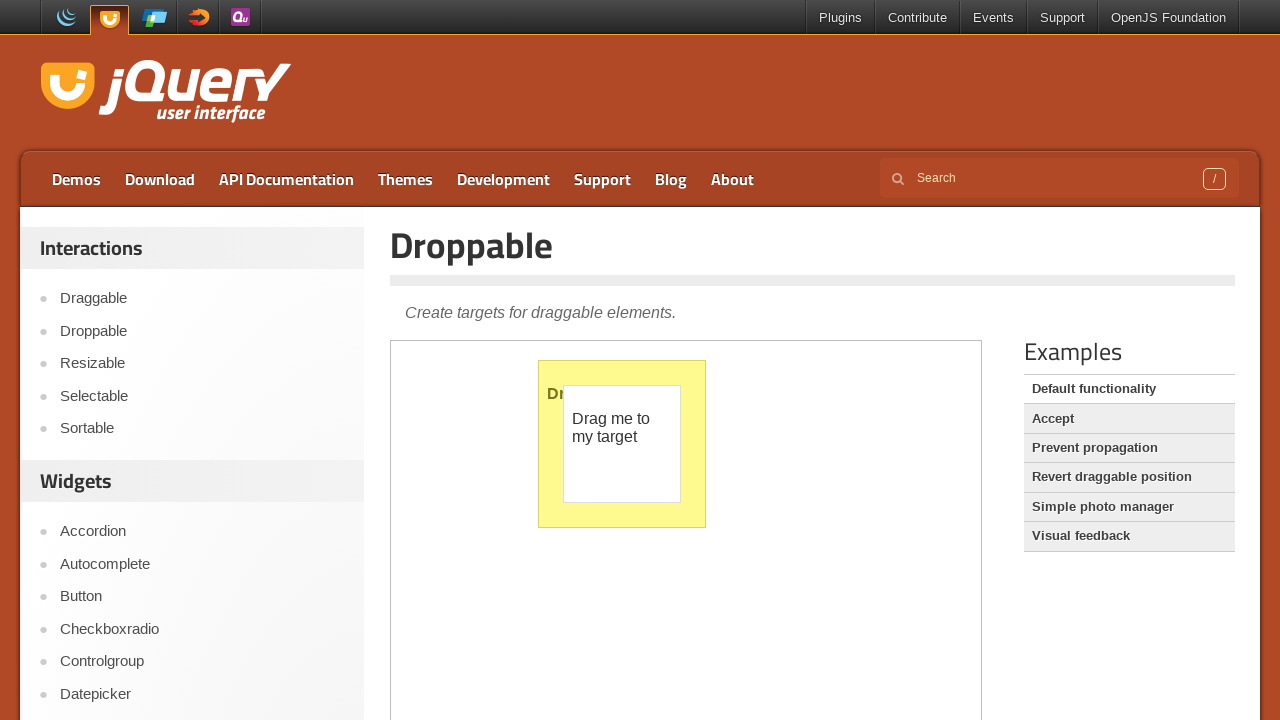